Tests dynamic properties by waiting for buttons to become enabled, visible, or change color after page load.

Starting URL: https://demoqa.com/dynamic-properties

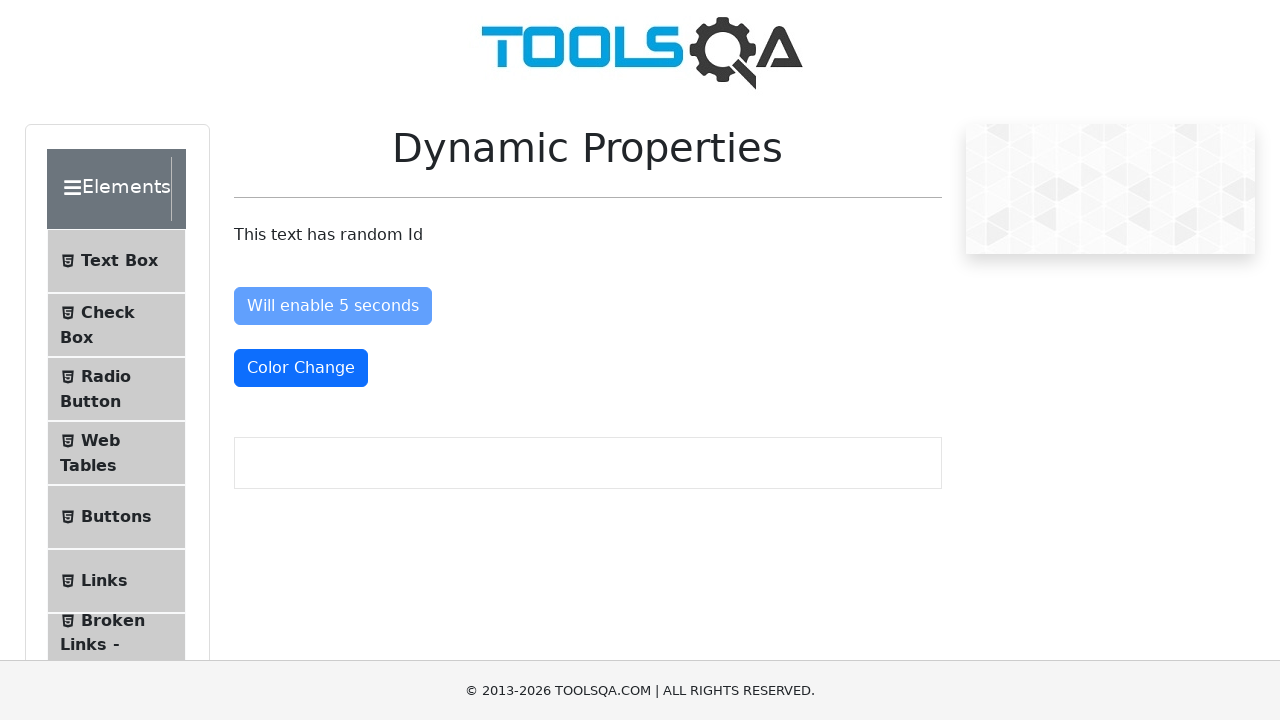

Waited for 'Enable After' button to become enabled
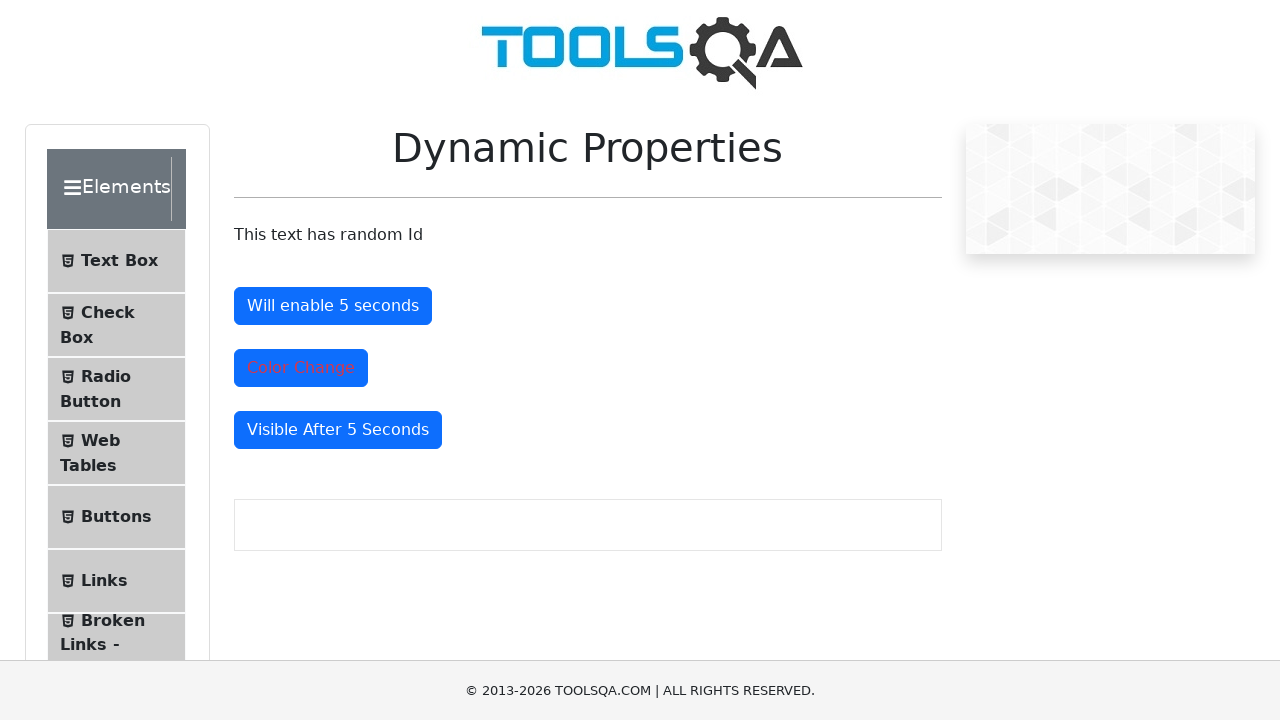

Clicked the enabled 'Enable After' button at (333, 306) on #enableAfter
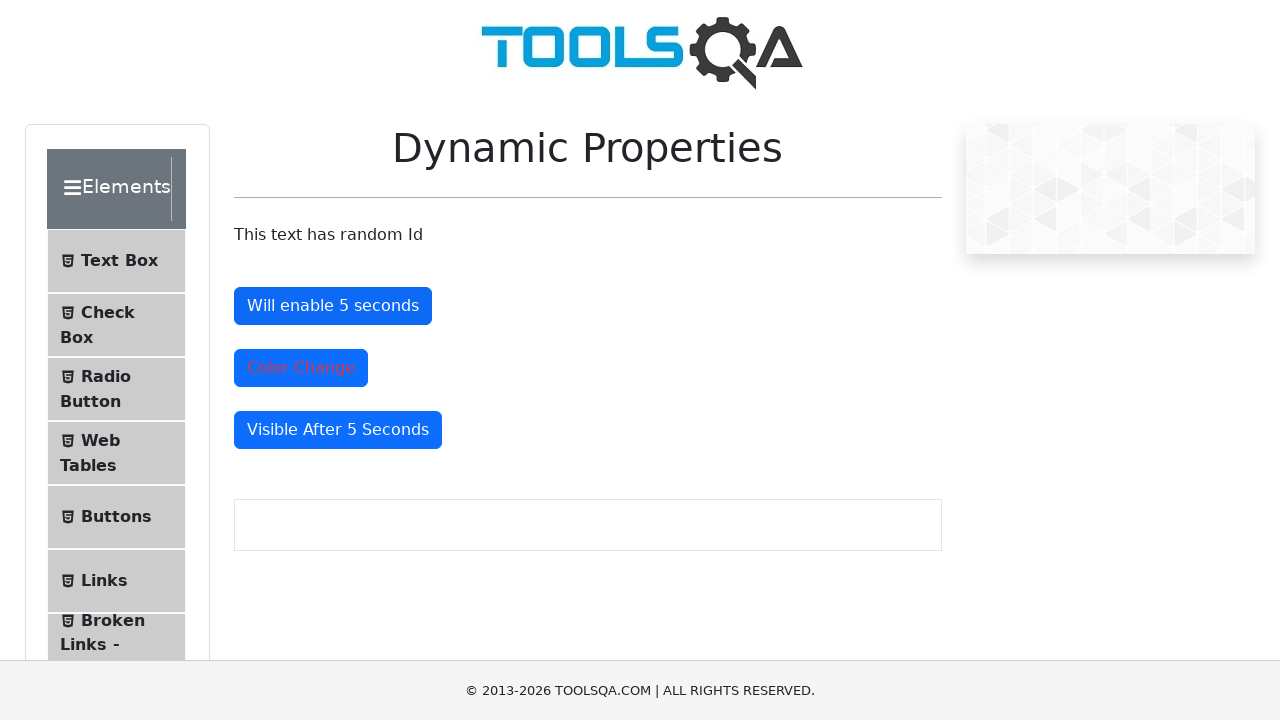

Waited for 'Color Change' button to load
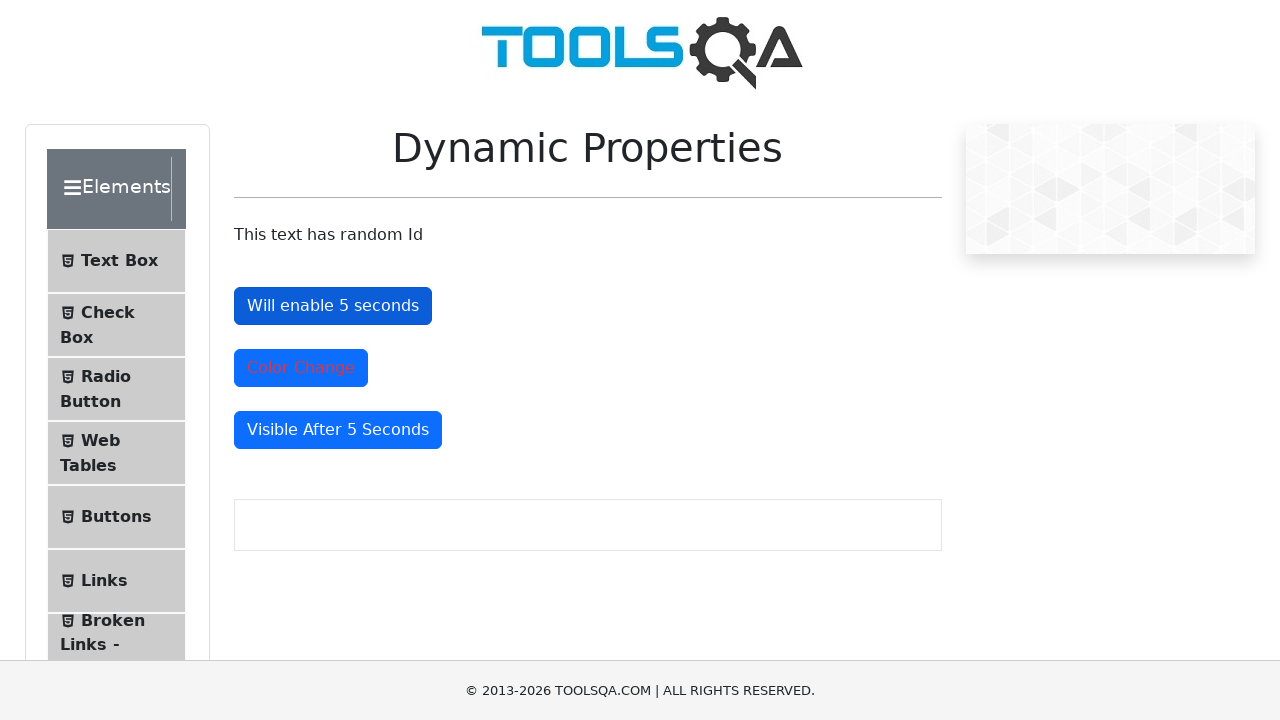

Waited for 'Visible After' button to become visible
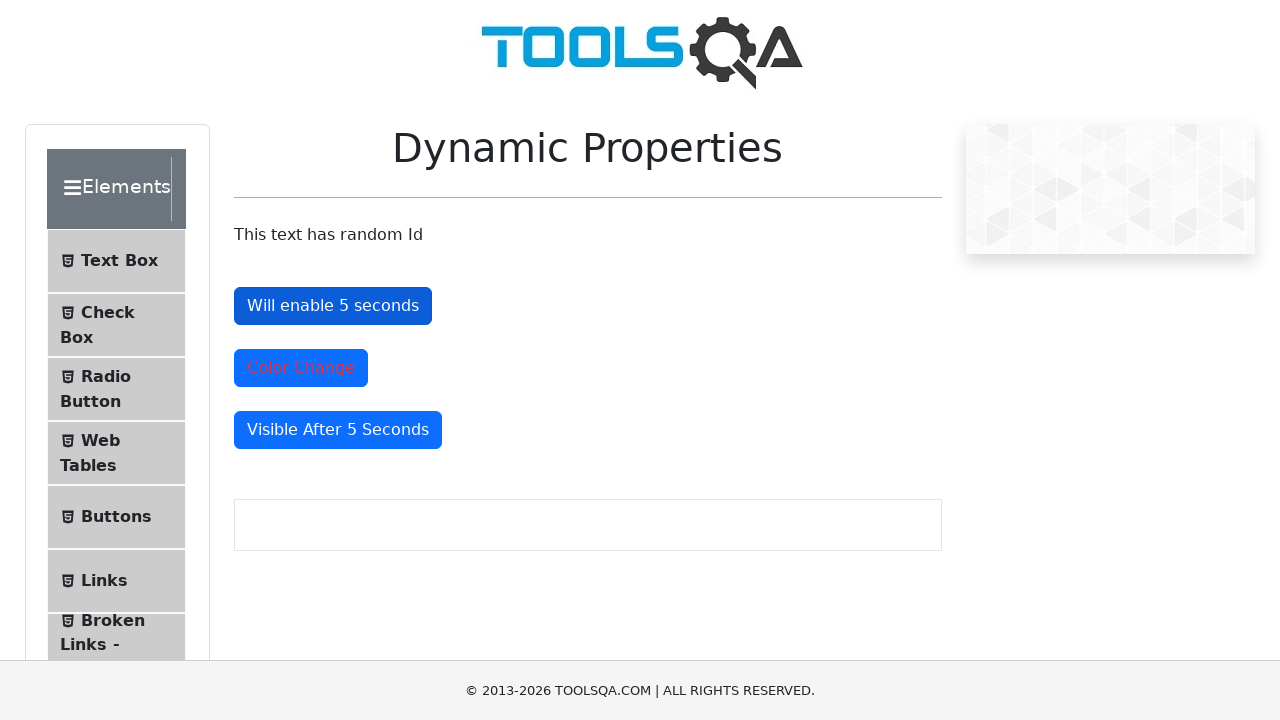

Clicked the visible 'Visible After' button at (338, 430) on #visibleAfter
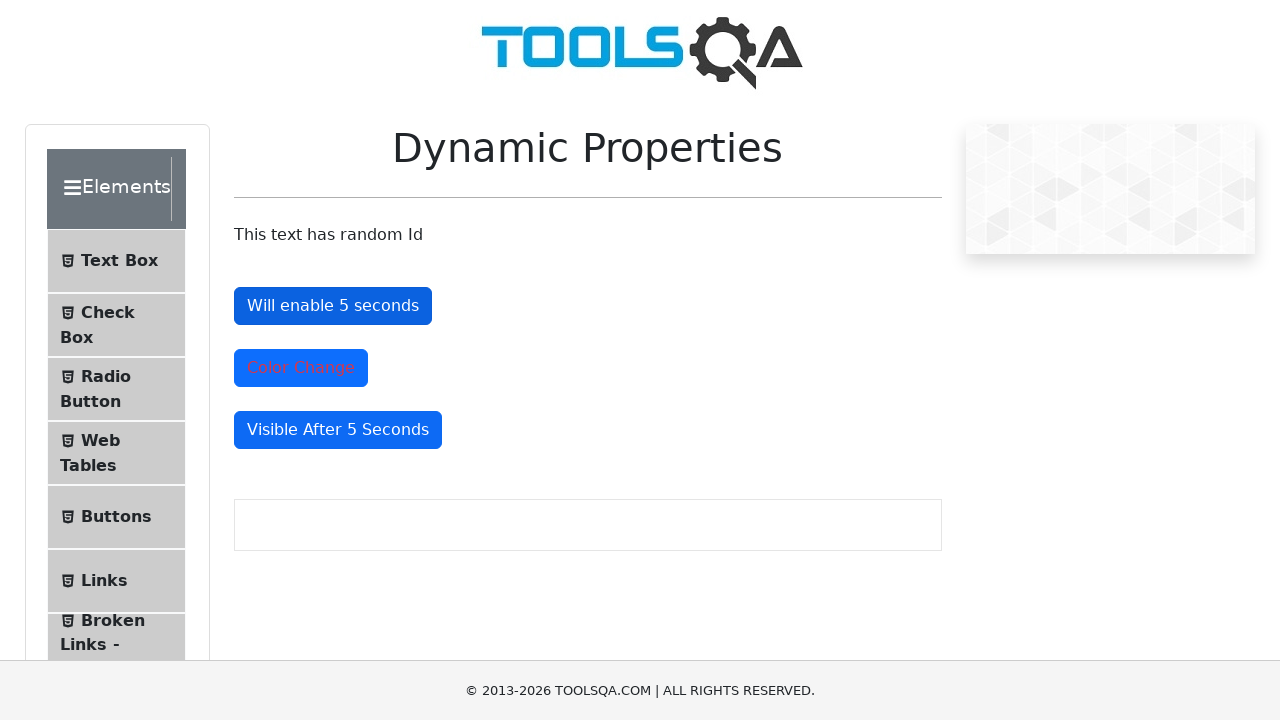

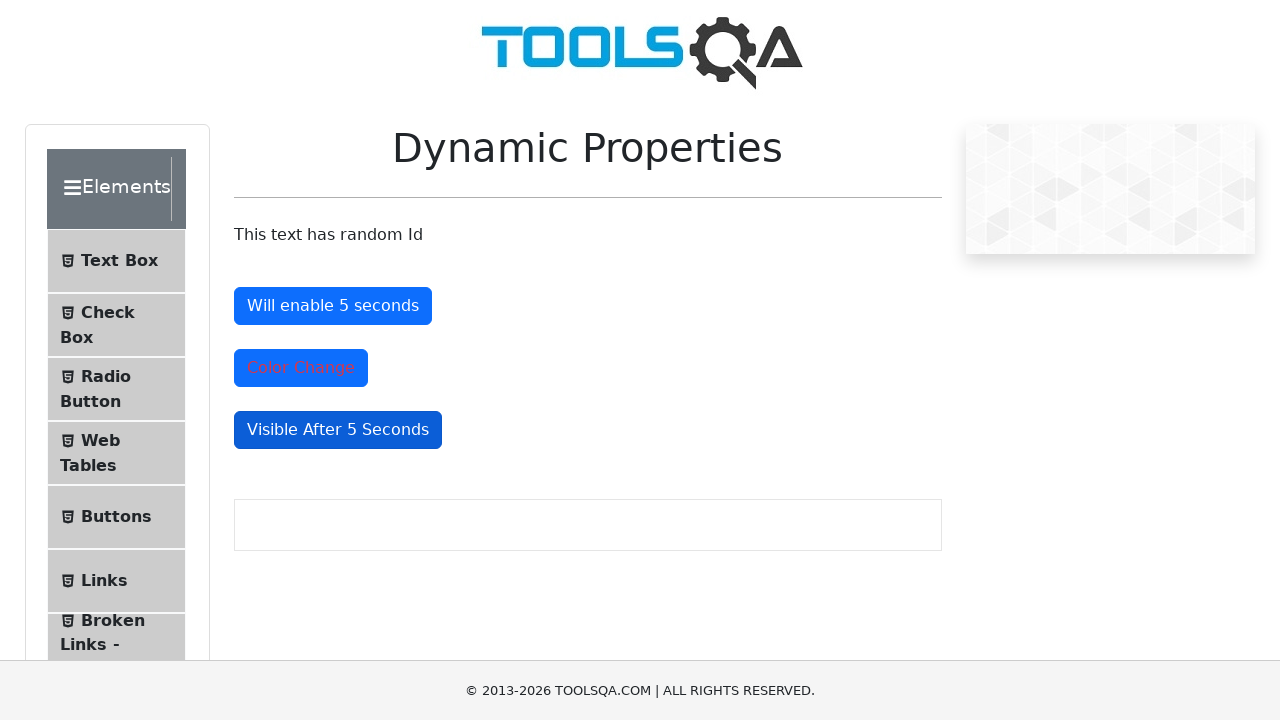